Tests form interactions including button click, text input, textarea, dropdown selection, and checkbox on a form page

Starting URL: https://s3.amazonaws.com/webdriver-testing-website/form.html

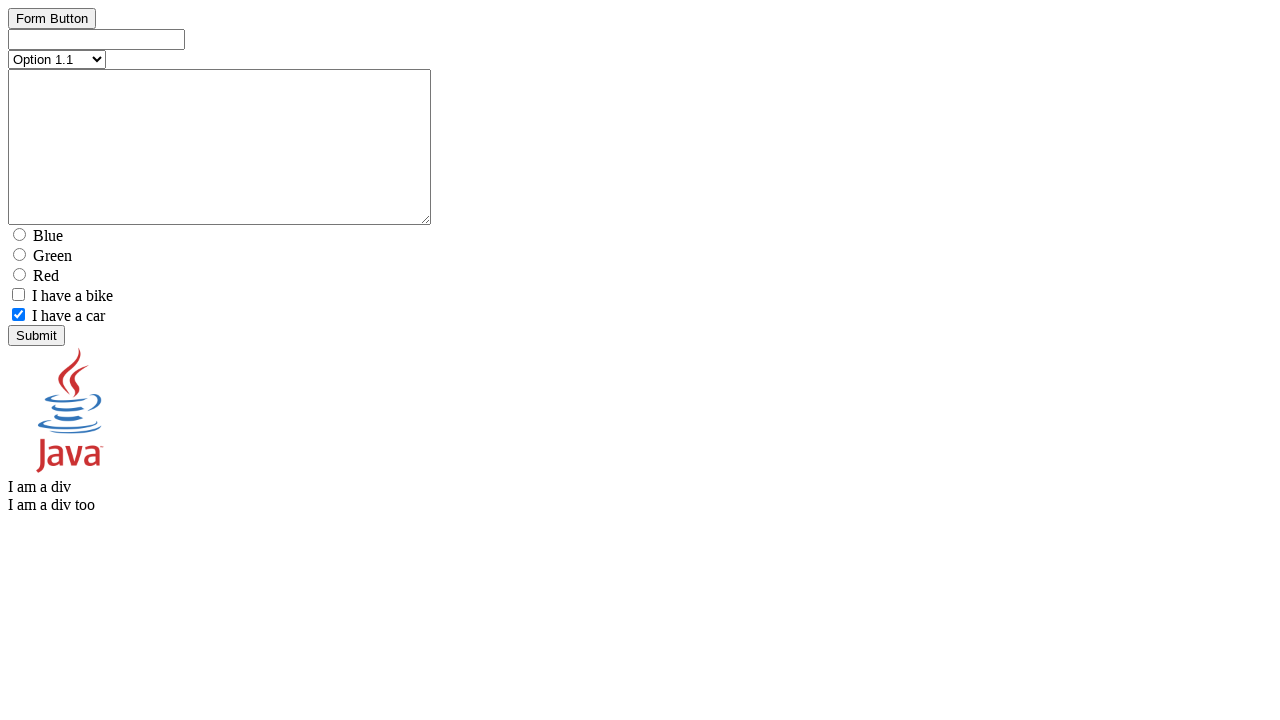

Clicked button element at (52, 18) on #button_element
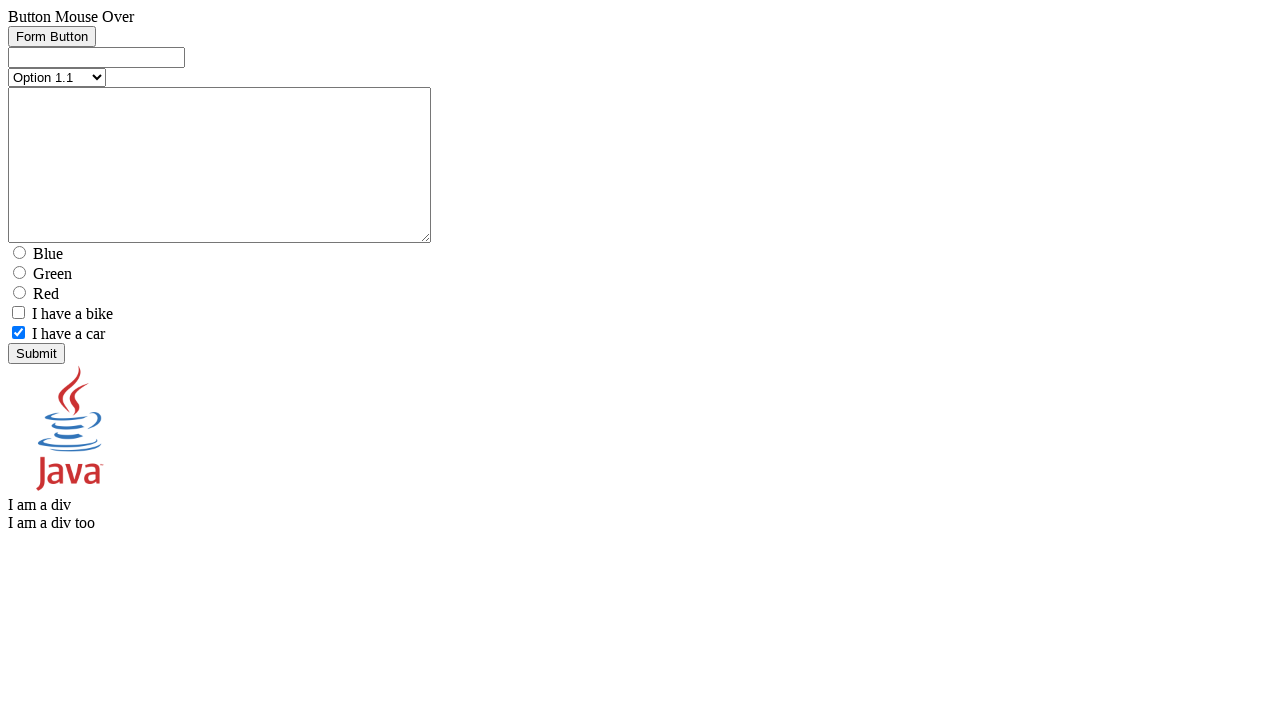

Filled text input with 'test text' on #text_element
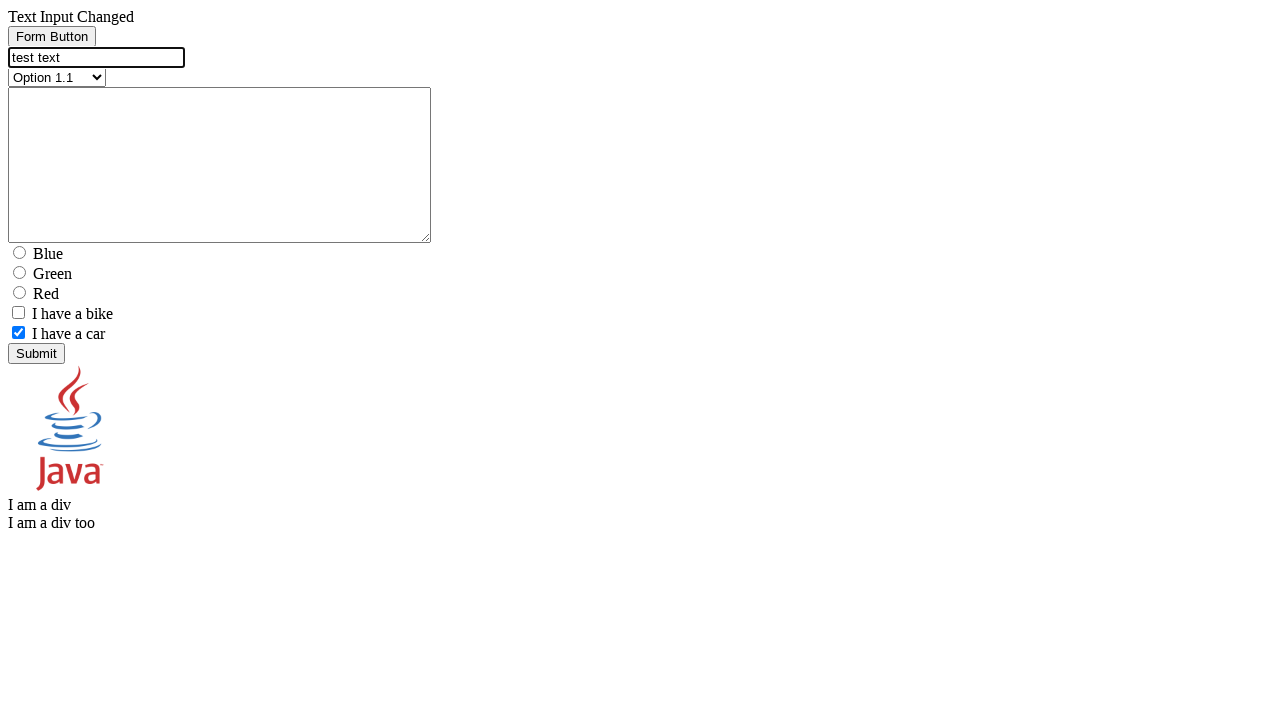

Filled textarea with 'test text' on #textarea_element
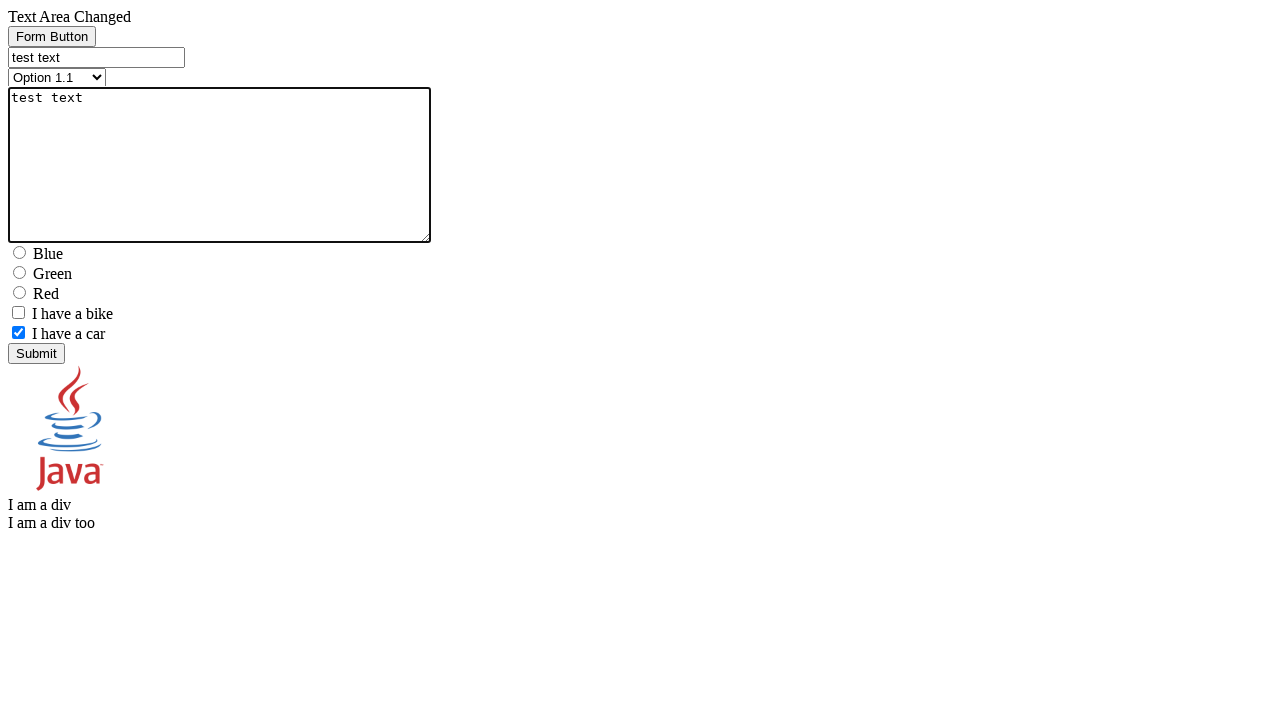

Selected 'Option 2.1' from dropdown on [name=select_element]
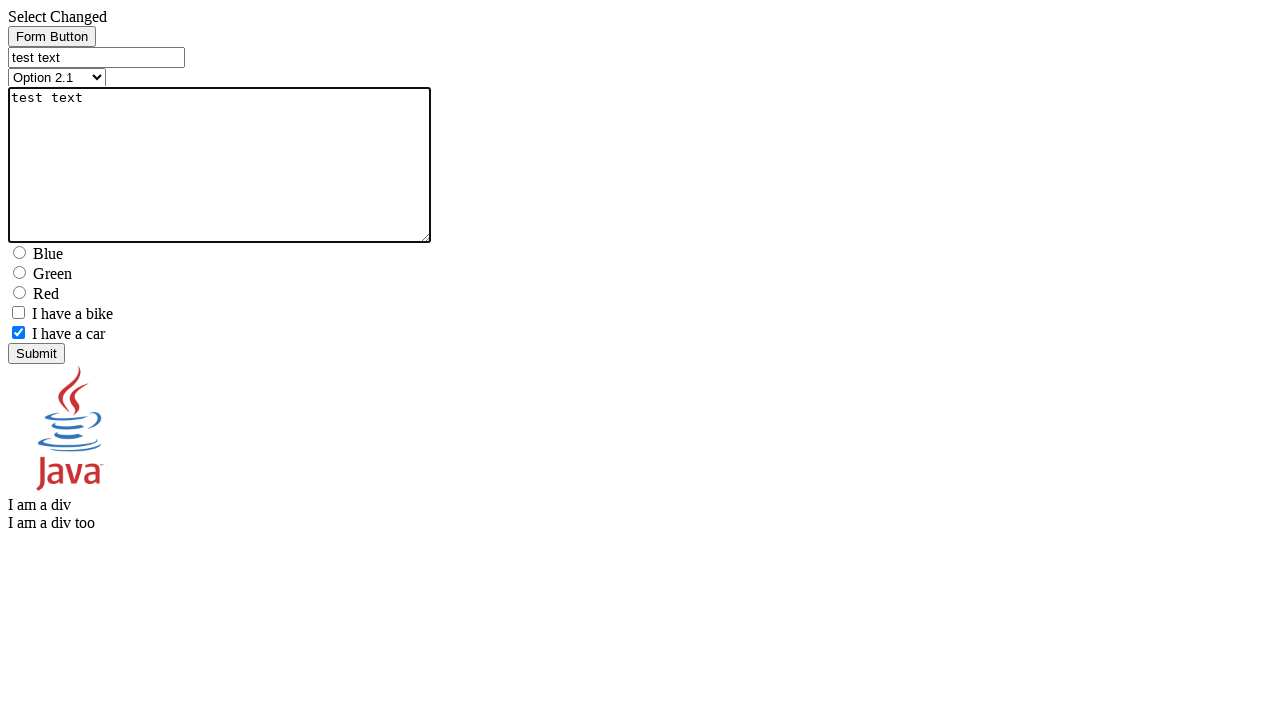

Clicked checkbox element at (18, 312) on xpath=//*[@name='checkbox1_element']
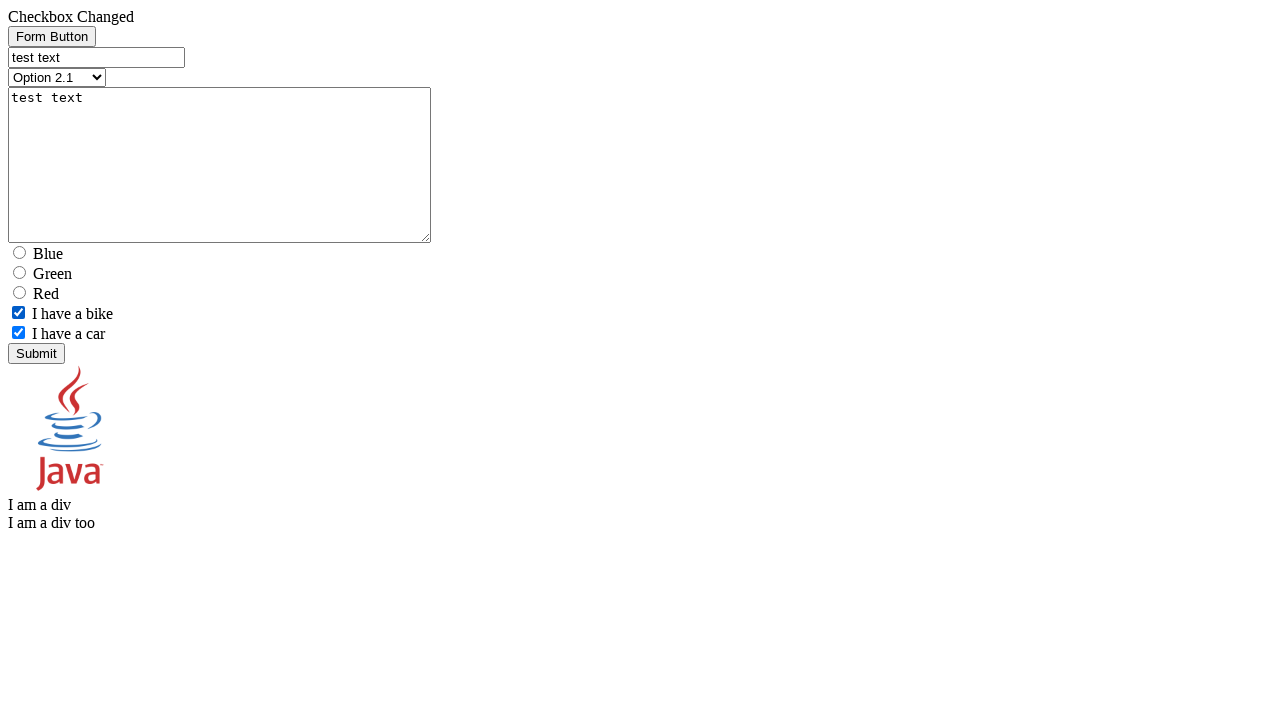

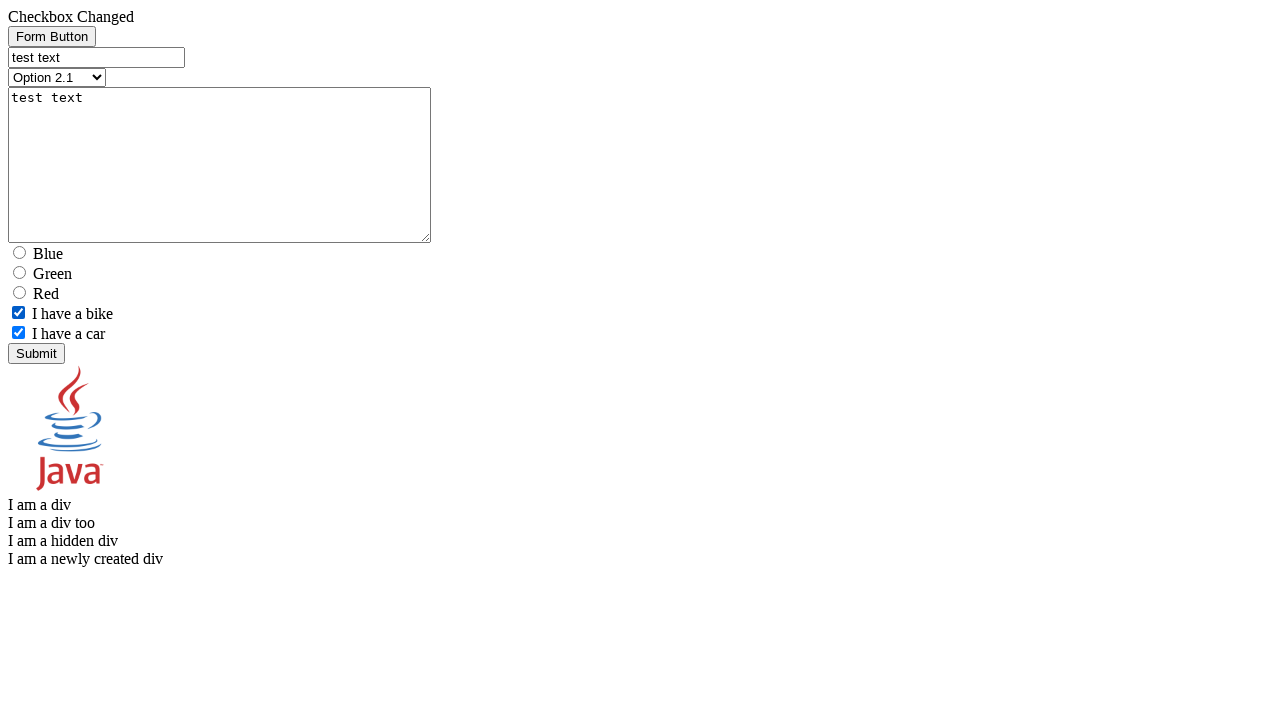